Tests browser tab switching functionality by clicking a link that opens a new tab, extracting text from the new tab, switching back to the original tab, and filling the extracted text into an input field.

Starting URL: https://rahulshettyacademy.com/loginpagePractise/

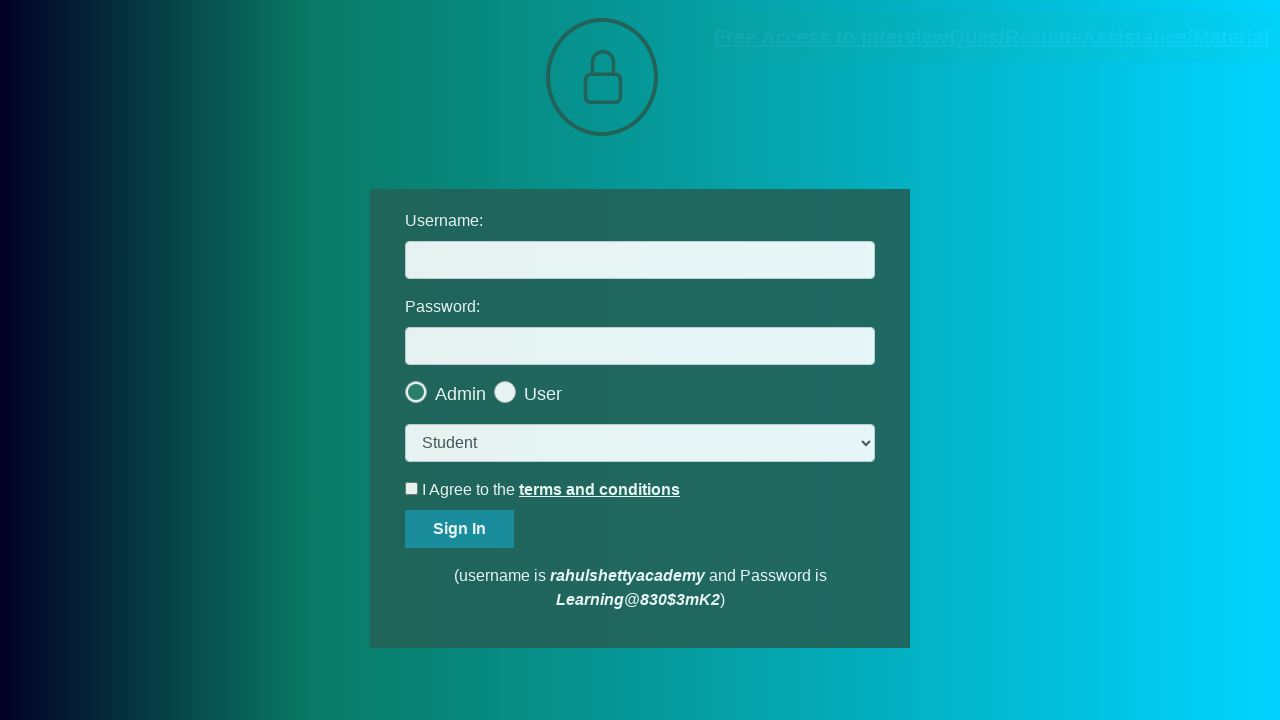

Clicked link to open new tab with documents-request at (992, 37) on [href*='documents-request']
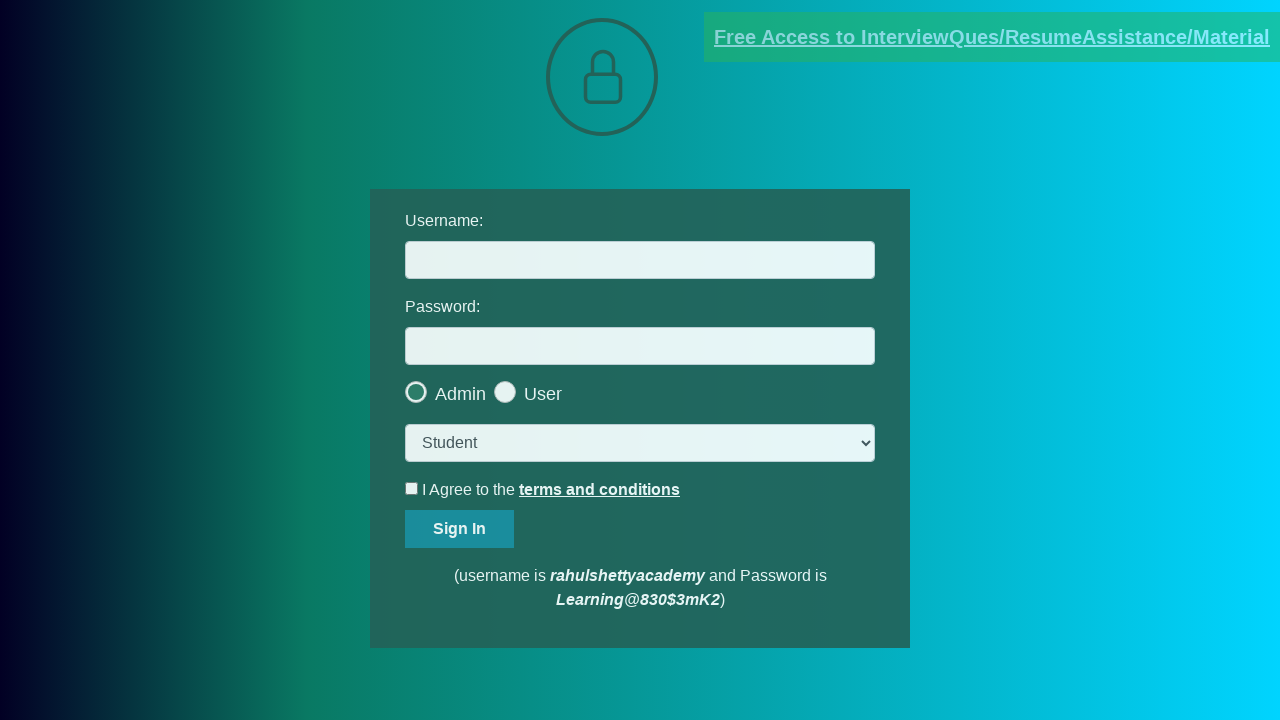

New tab opened and captured
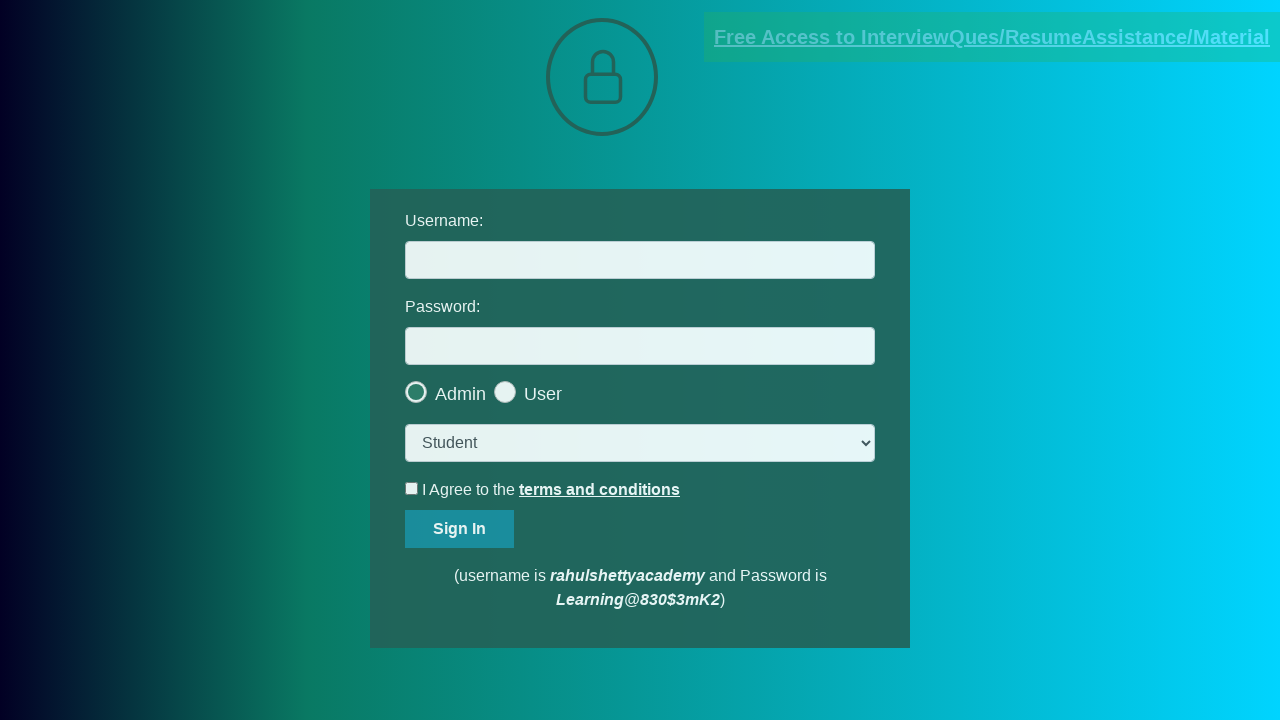

New tab finished loading
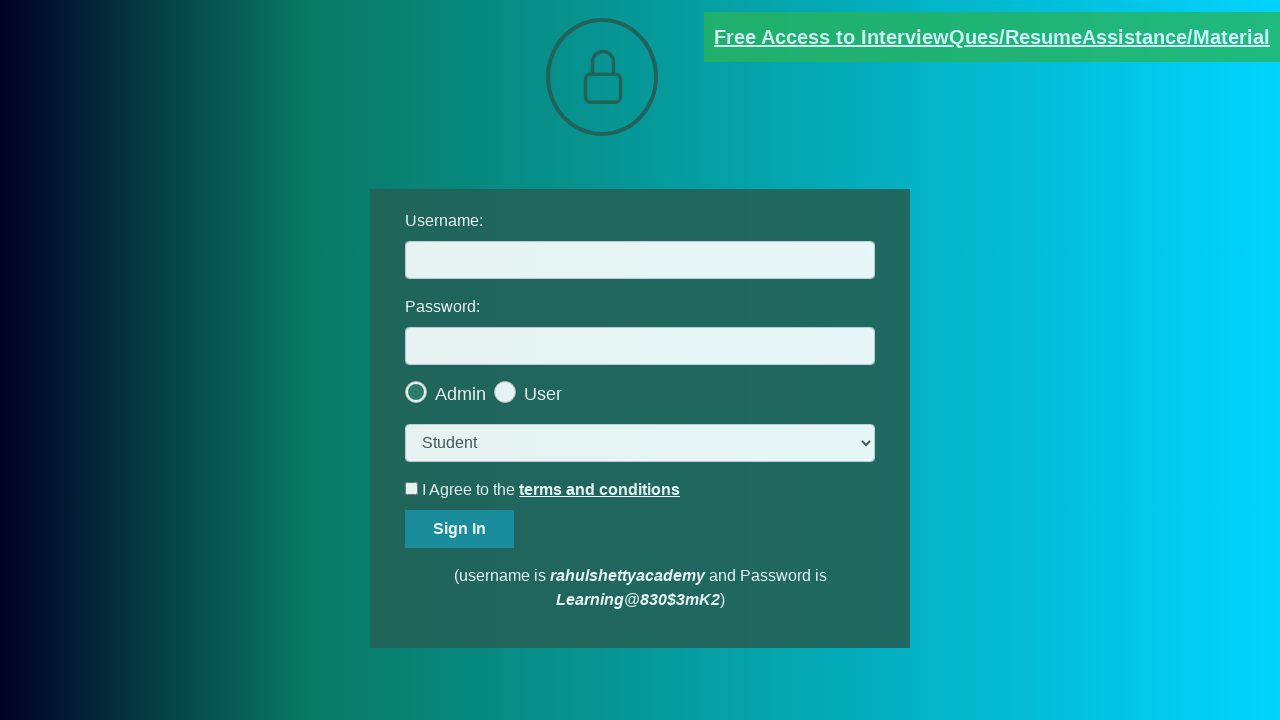

Extracted text from new tab: domain information
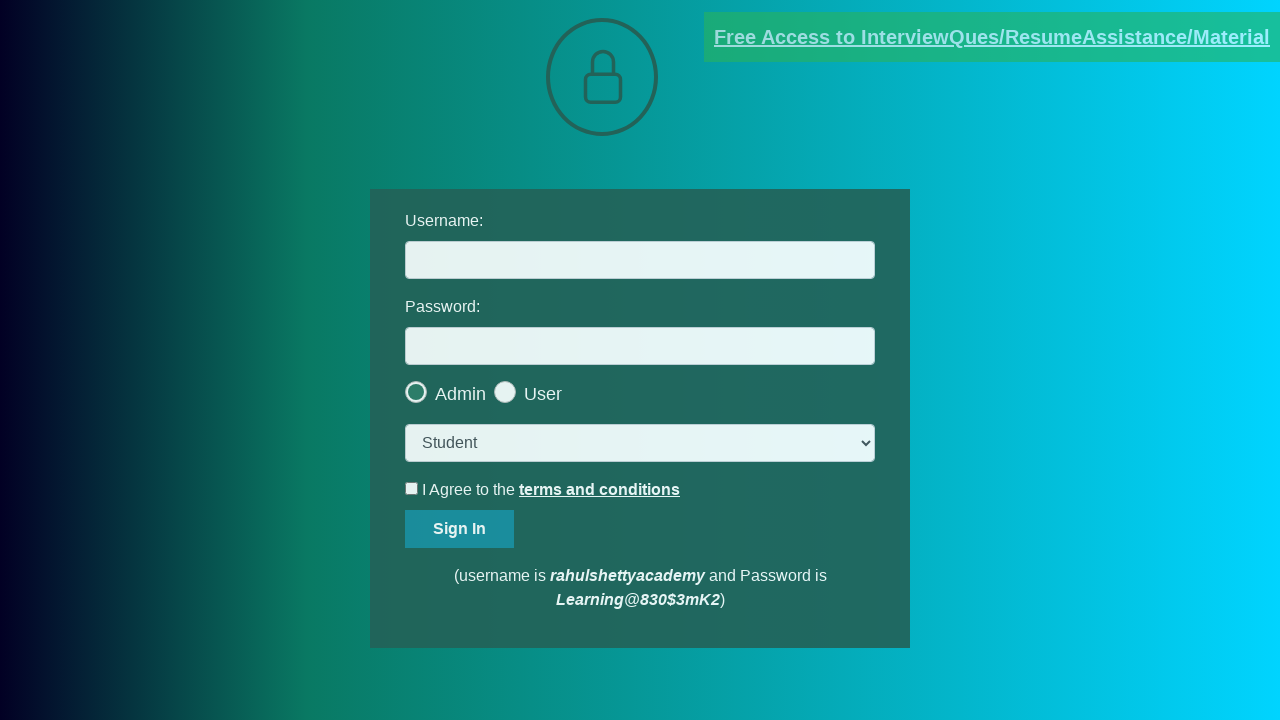

Parsed domain from text: rahulshettyacademy.com
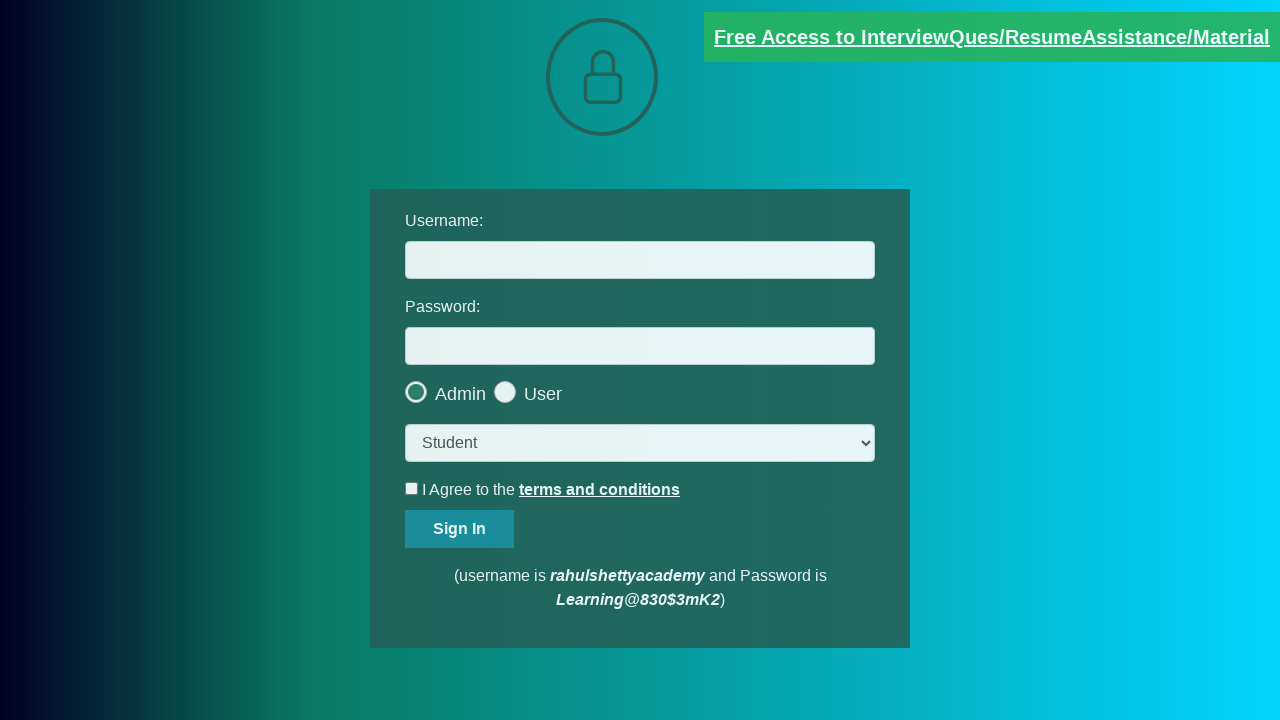

Switched back to original tab
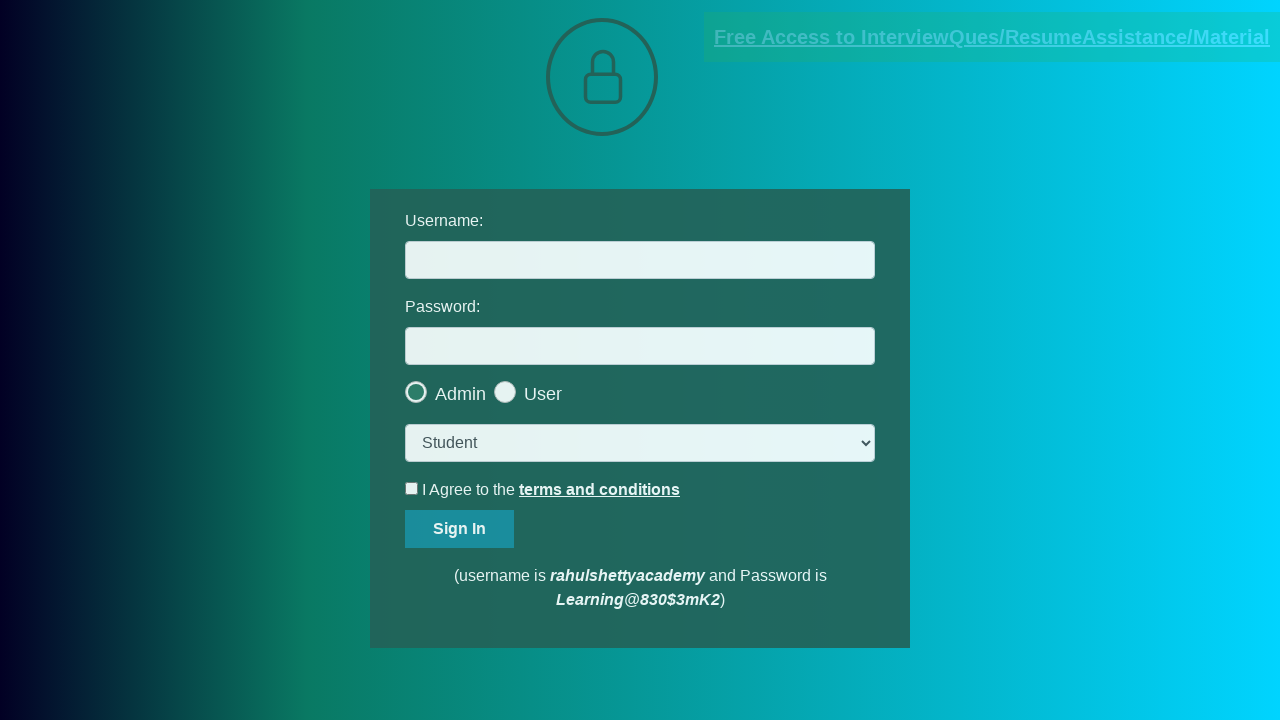

Filled email input field with extracted domain: rahulshettyacademy.com on input#username
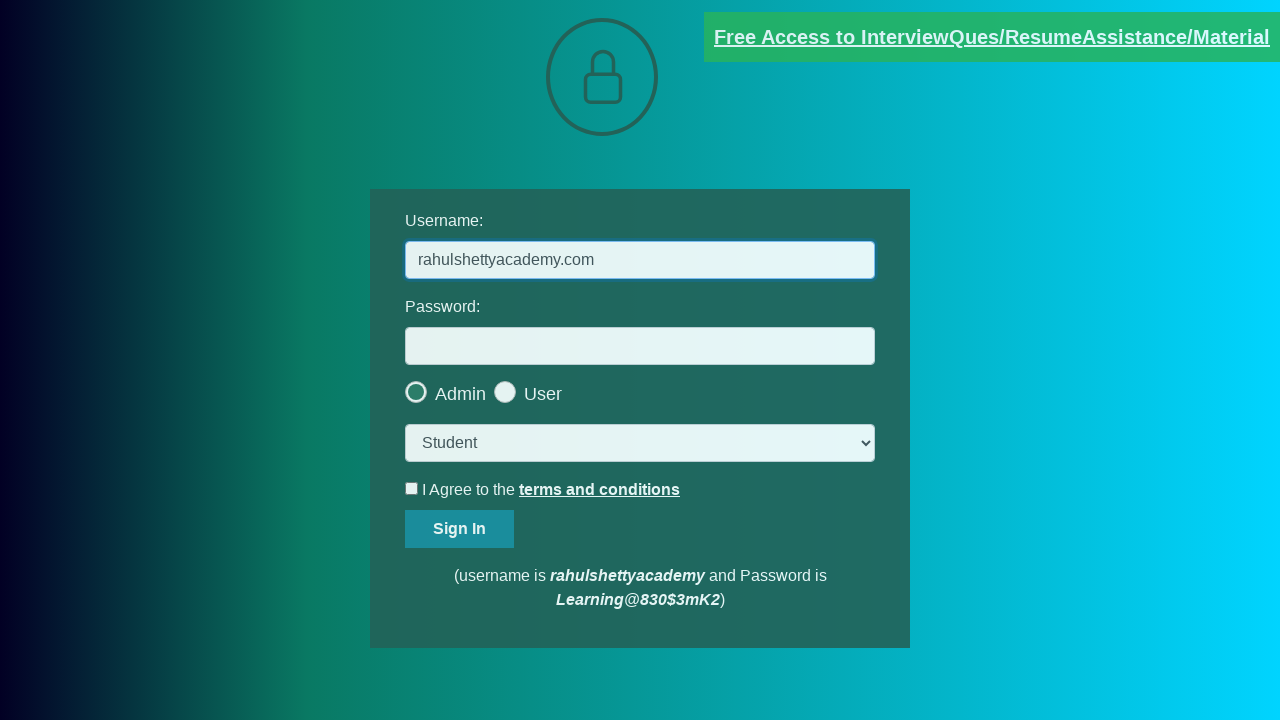

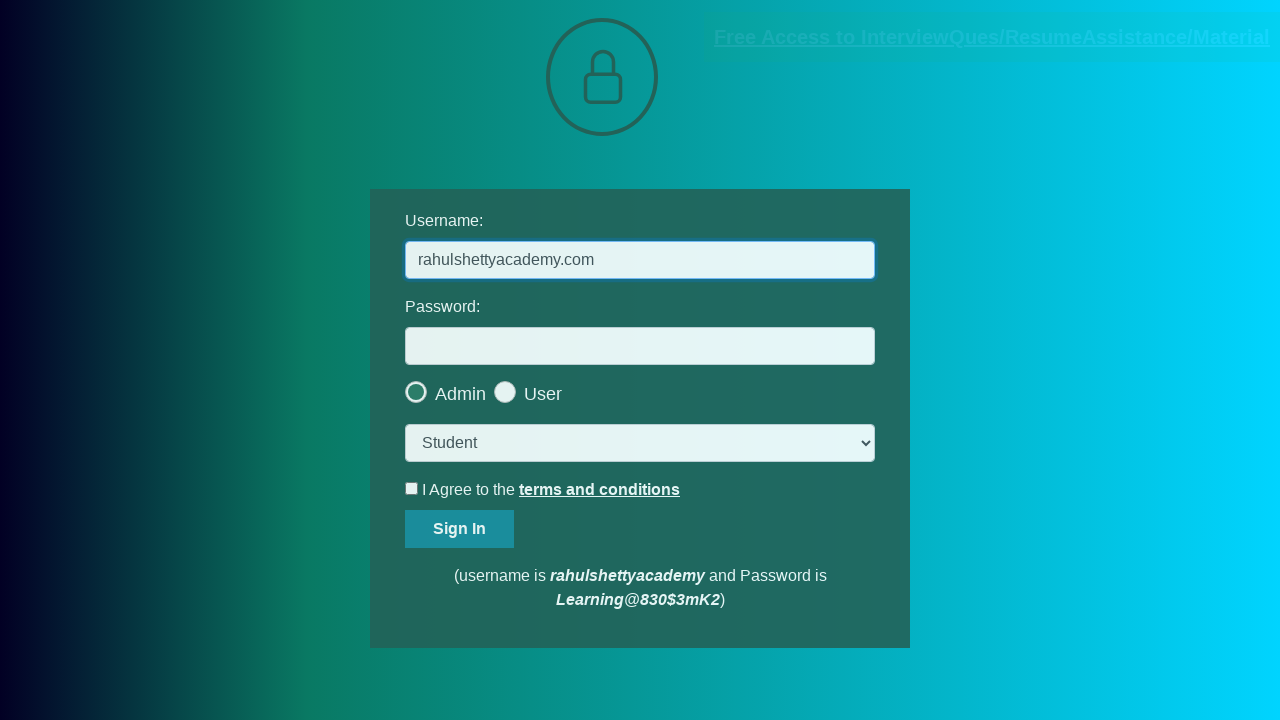